Tests drag and drop functionality on jQuery UI demo page by dragging an element and dropping it onto a target area

Starting URL: https://jqueryui.com/droppable/

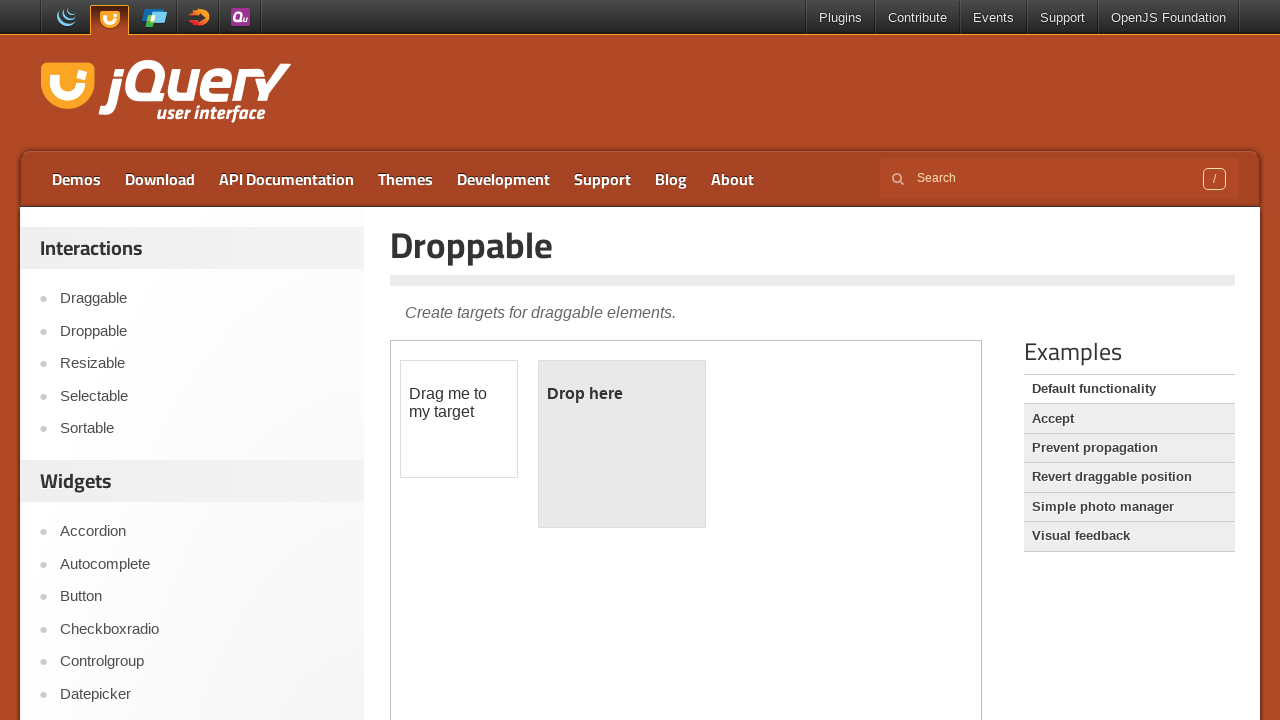

Navigated to jQuery UI droppable demo page
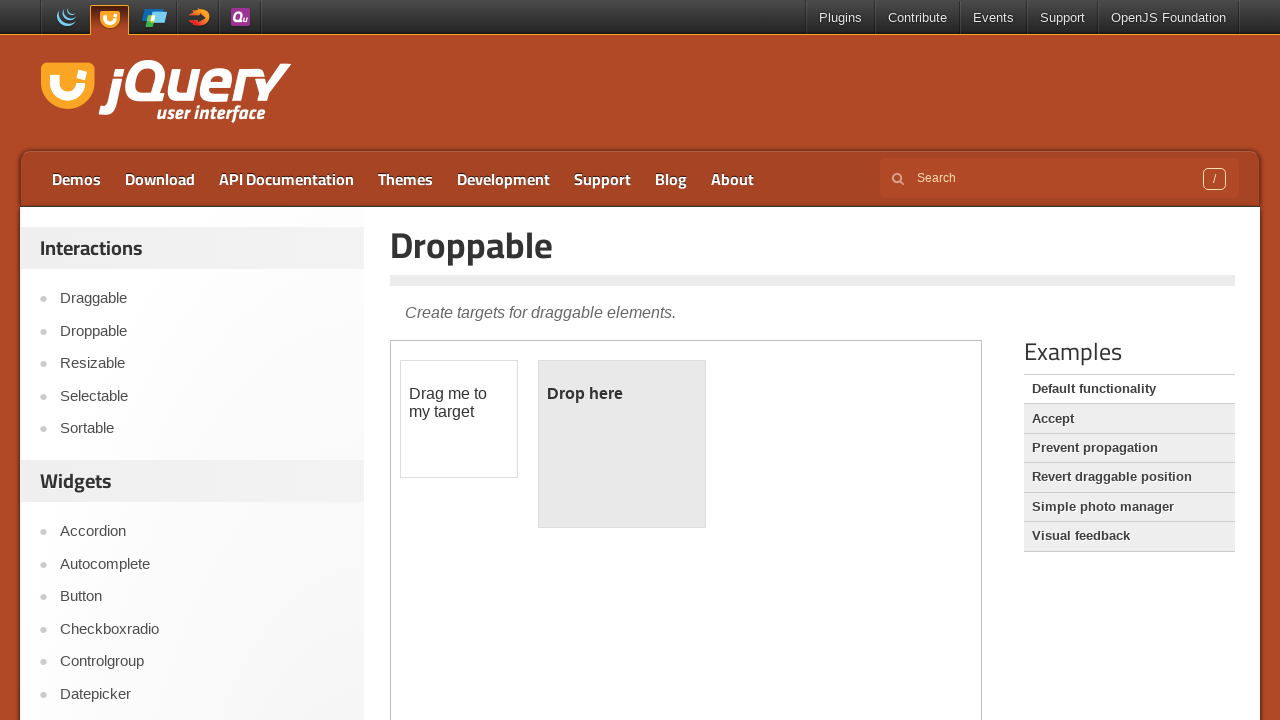

Located demo iframe
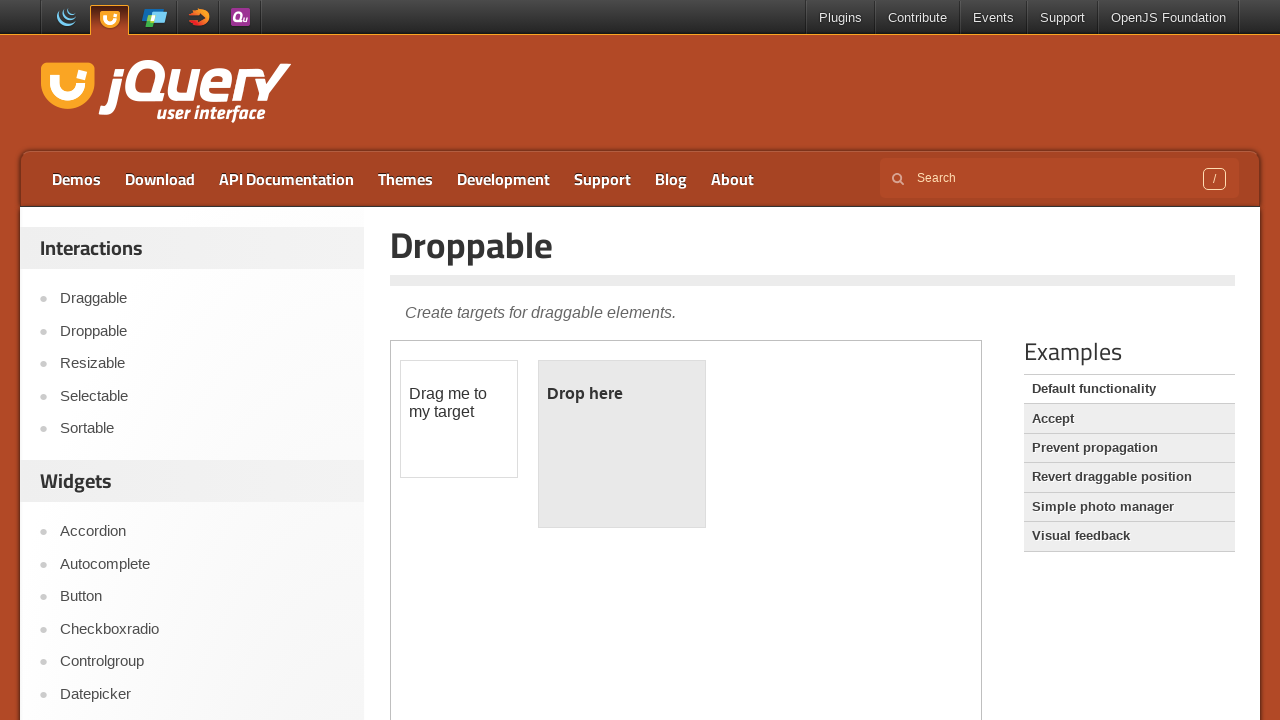

Located draggable element
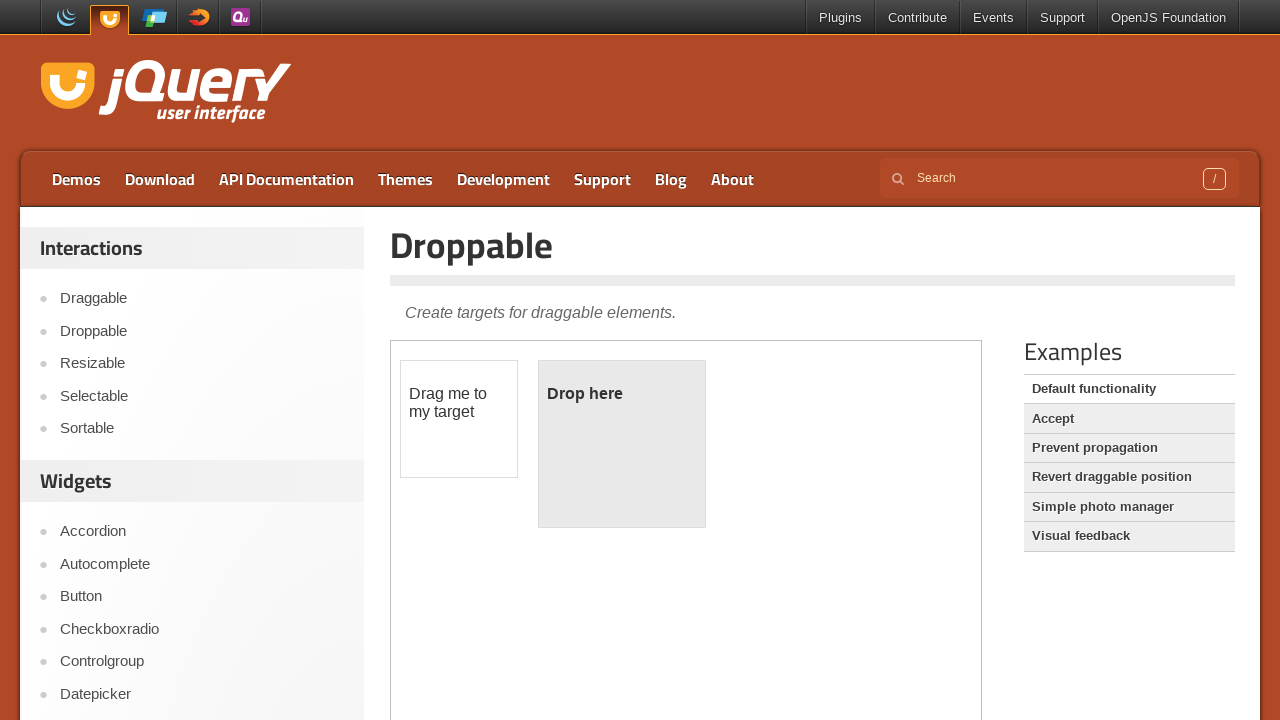

Located droppable target element
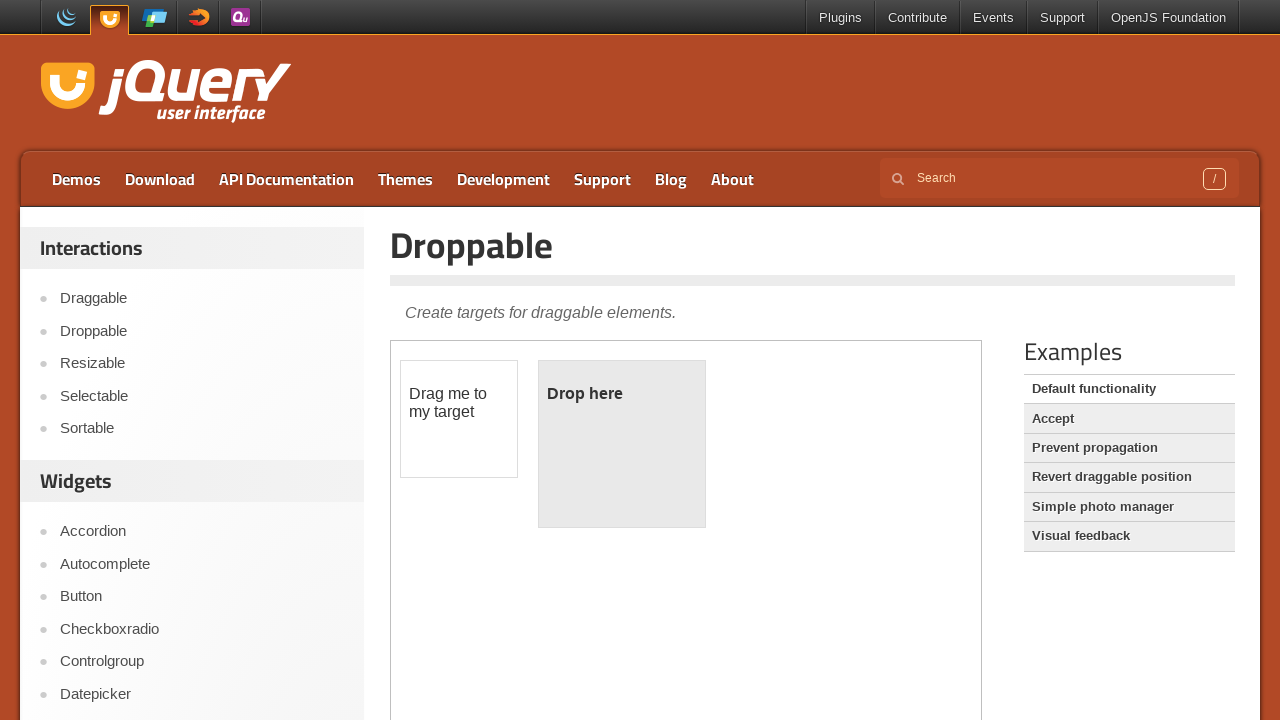

Dragged draggable element onto droppable target area at (622, 444)
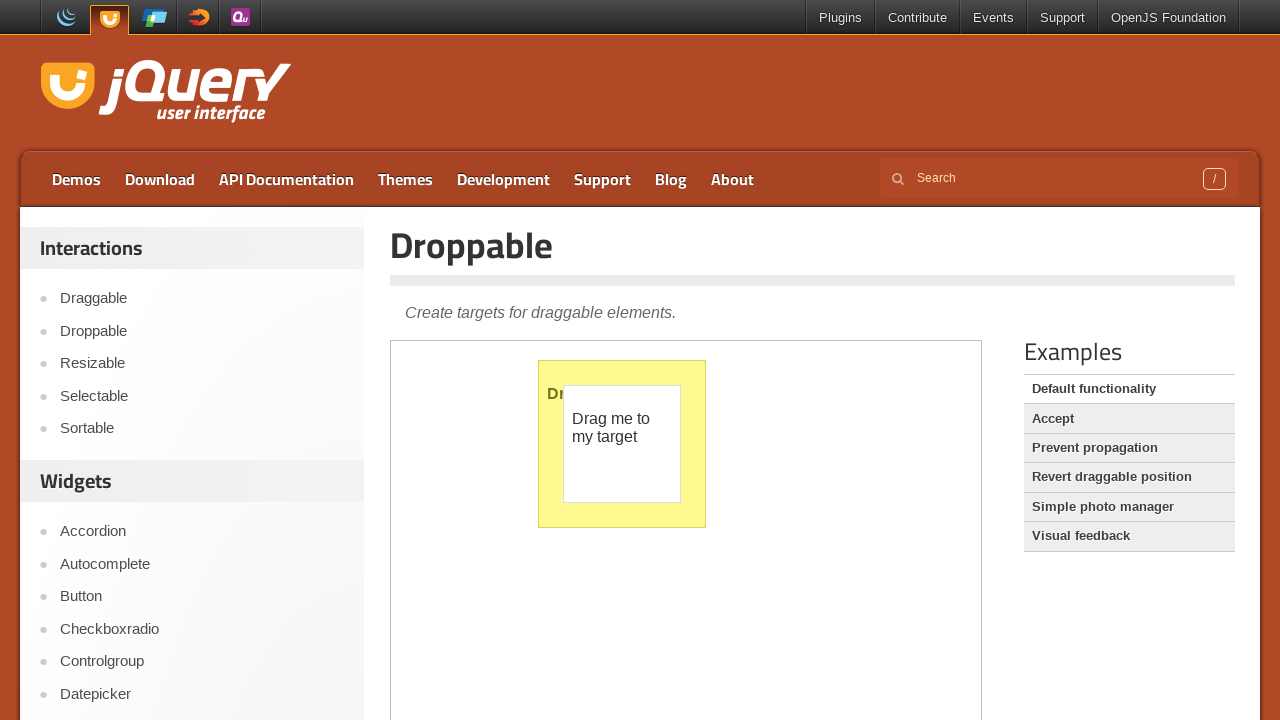

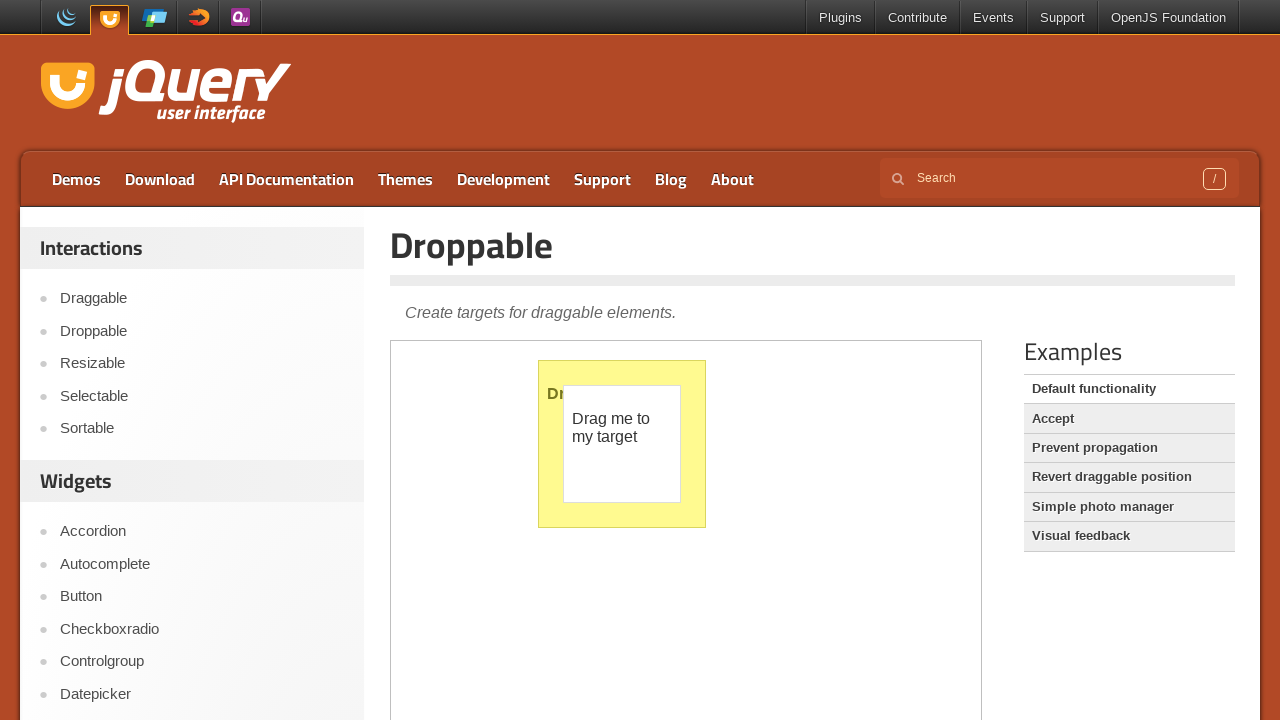